Tests the quote request form on a cleaning company website by filling in name, mobile number, email, and message fields, then submitting the form and verifying the submission was successful.

Starting URL: https://www.waikatocleaning.co.nz/

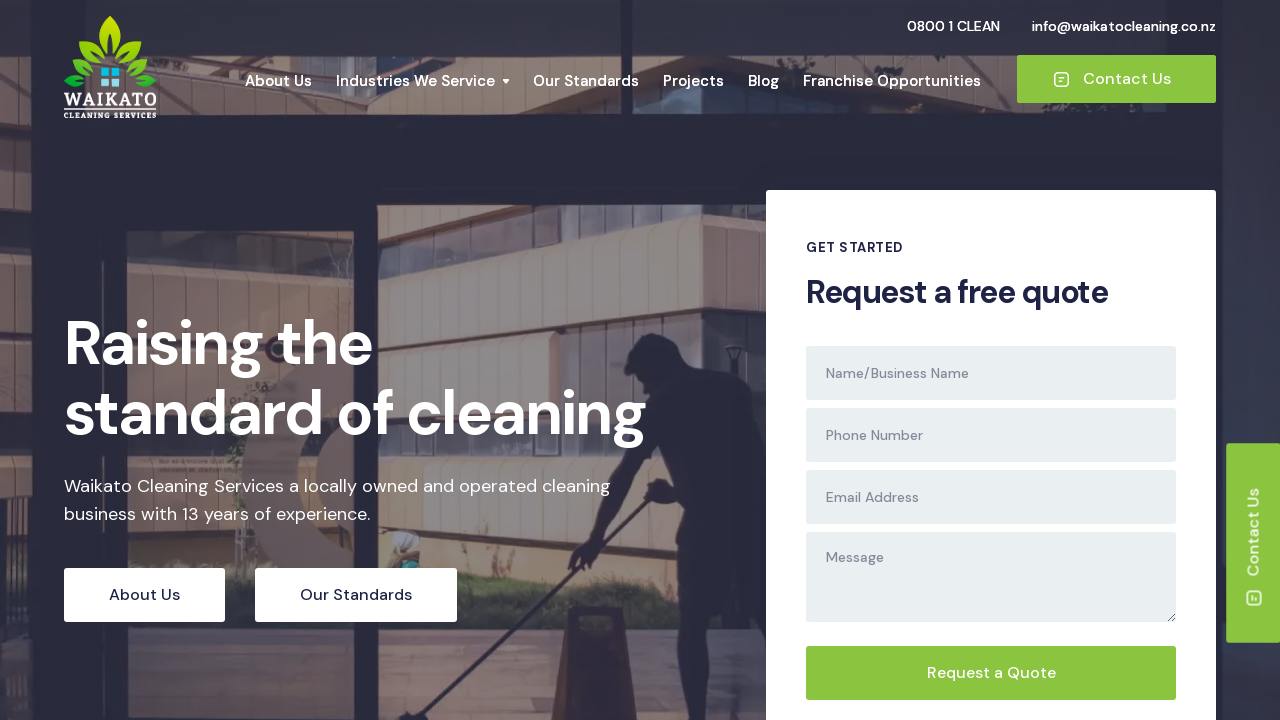

Filled business name field with 'Marcus Thompson' on //*[@id='Name-Business']
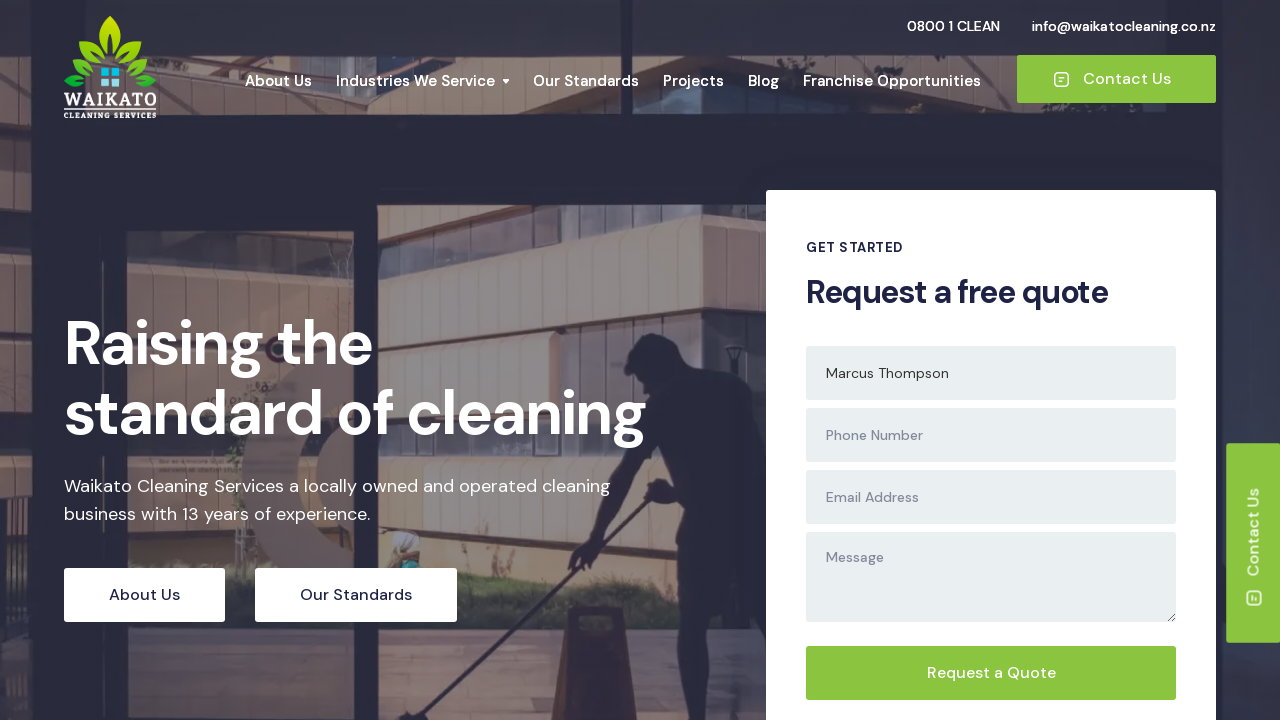

Filled mobile number field with '0274859632' on //*[@id='Number']
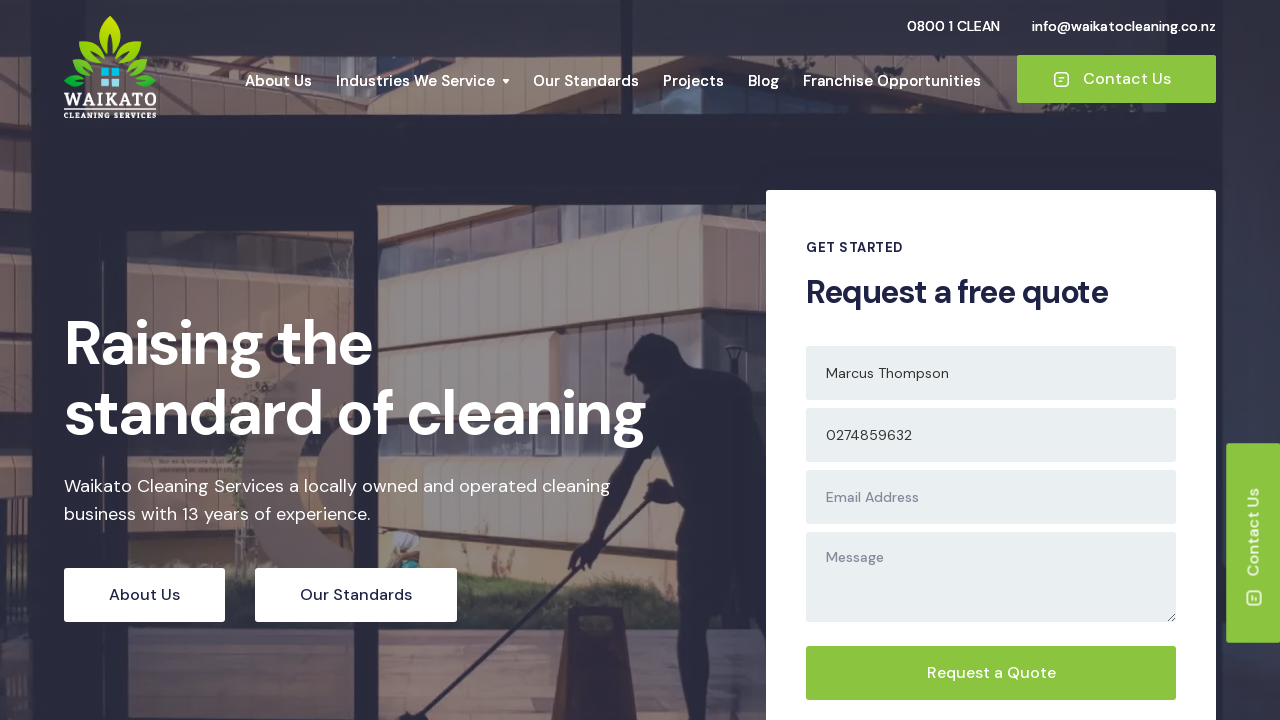

Filled email field with 'marcus.thompson@example.com' on //*[@id='Quote-Email']
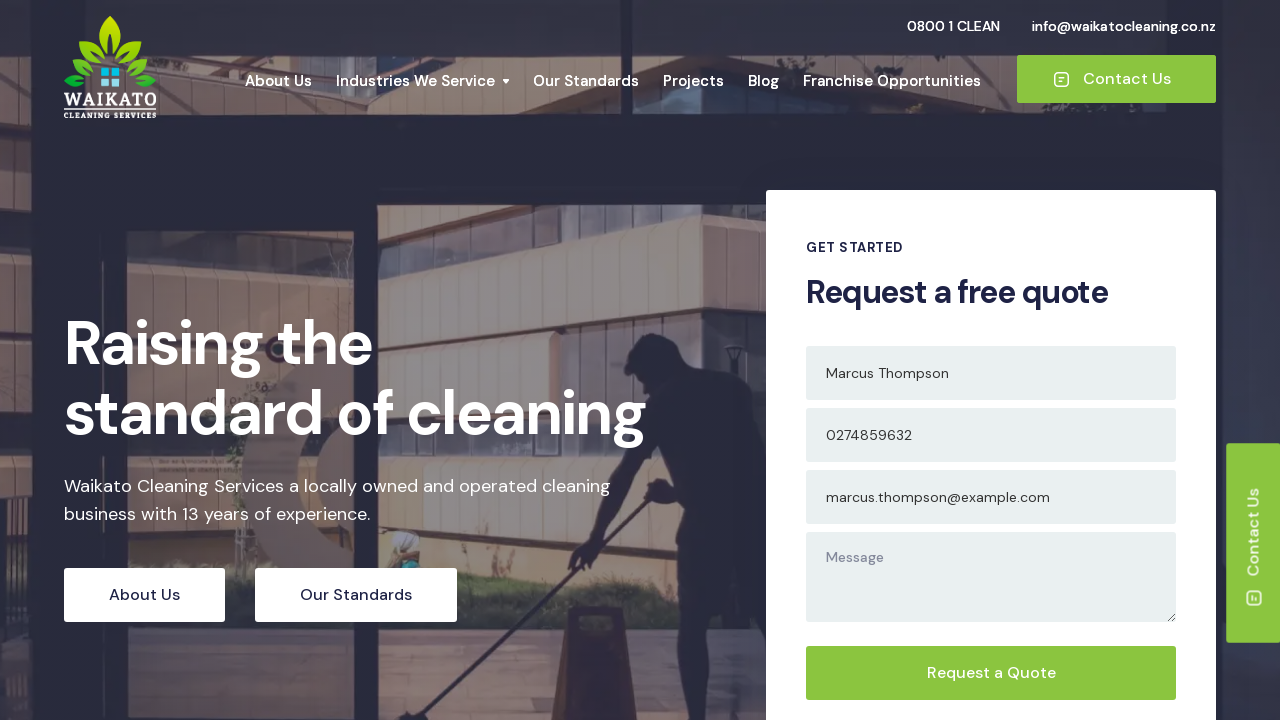

Filled message field with office cleaning service request on //*[@id='Message-Message']
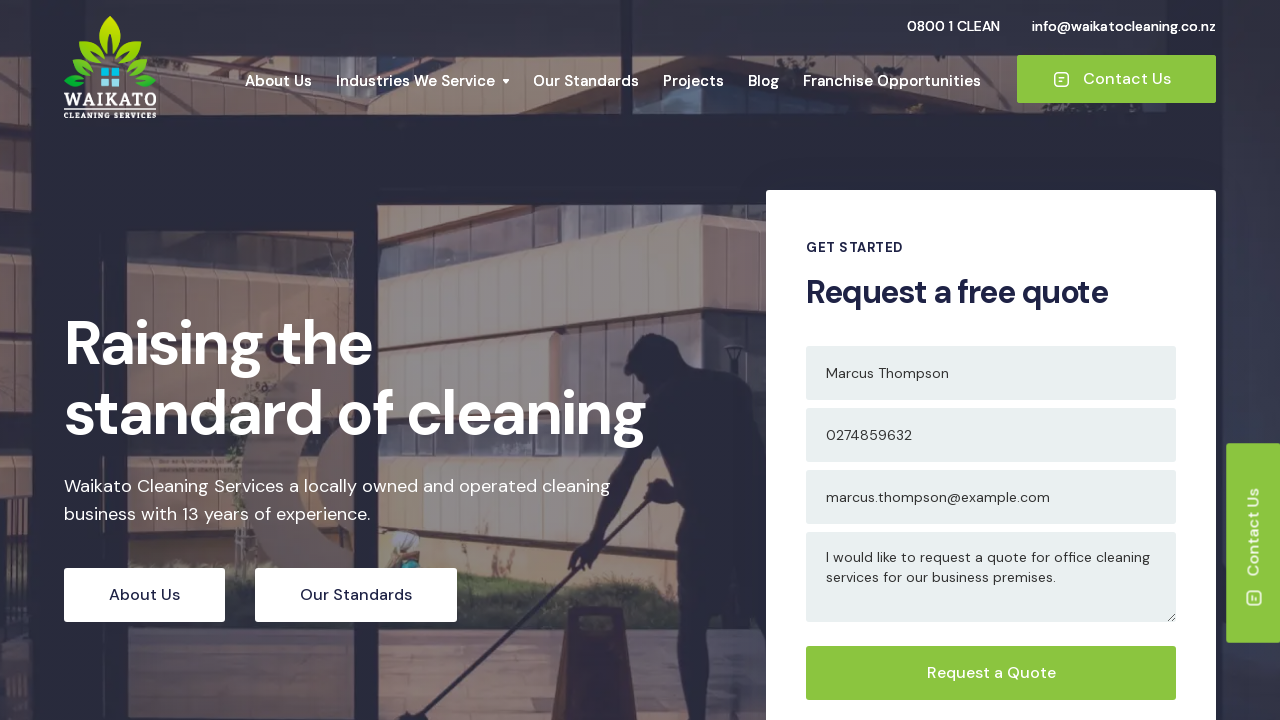

Clicked the quote request form submit button at (991, 673) on xpath=//*[@id='wf-form-Quote-Request']/input[4]
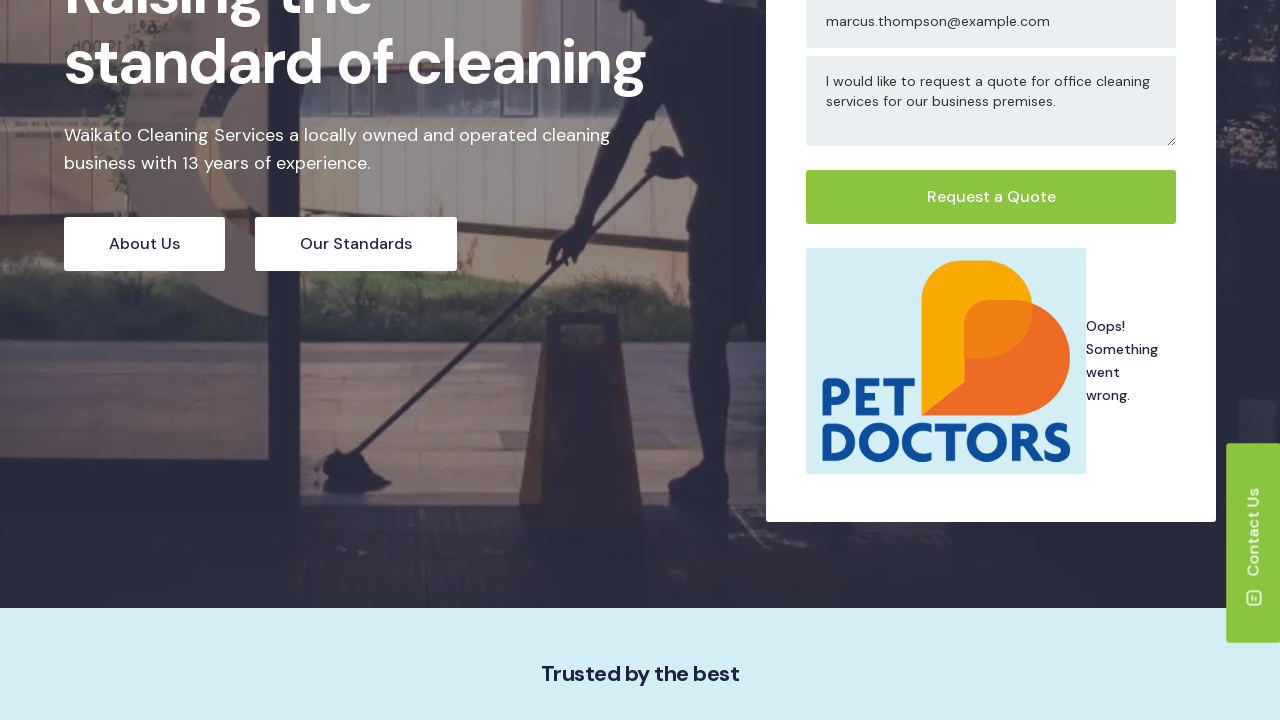

Form submission completed and page loaded successfully
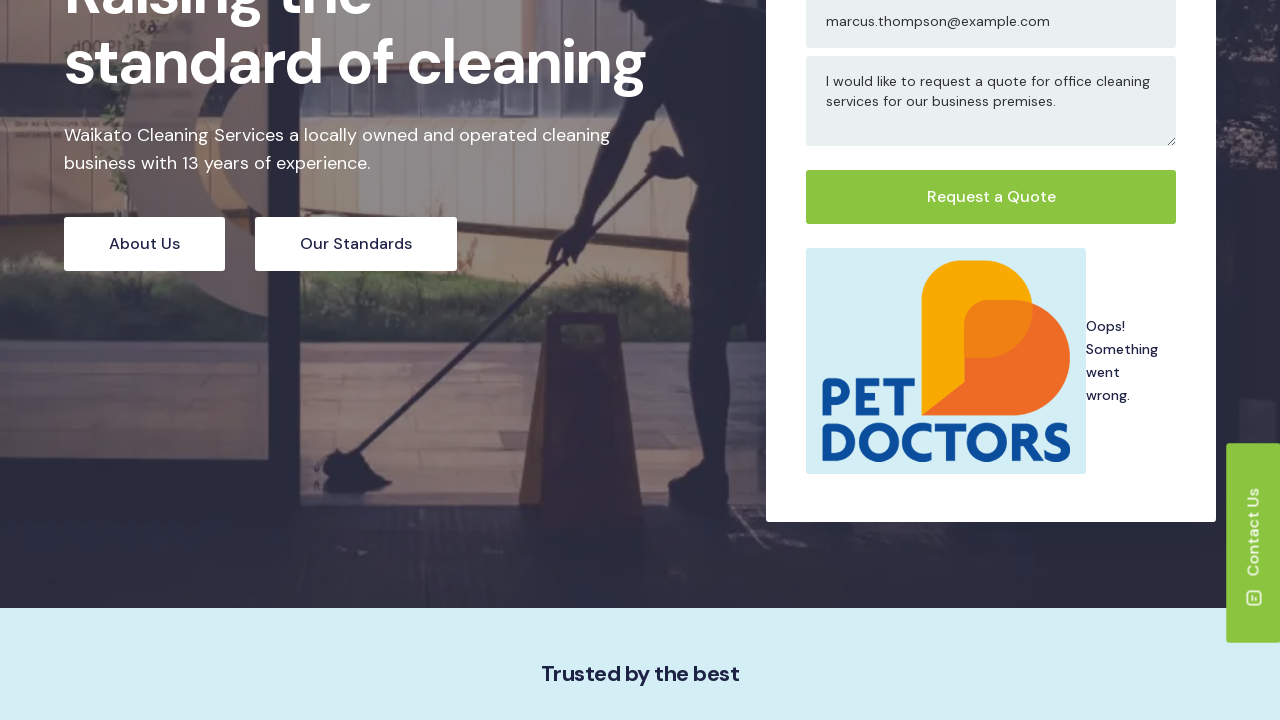

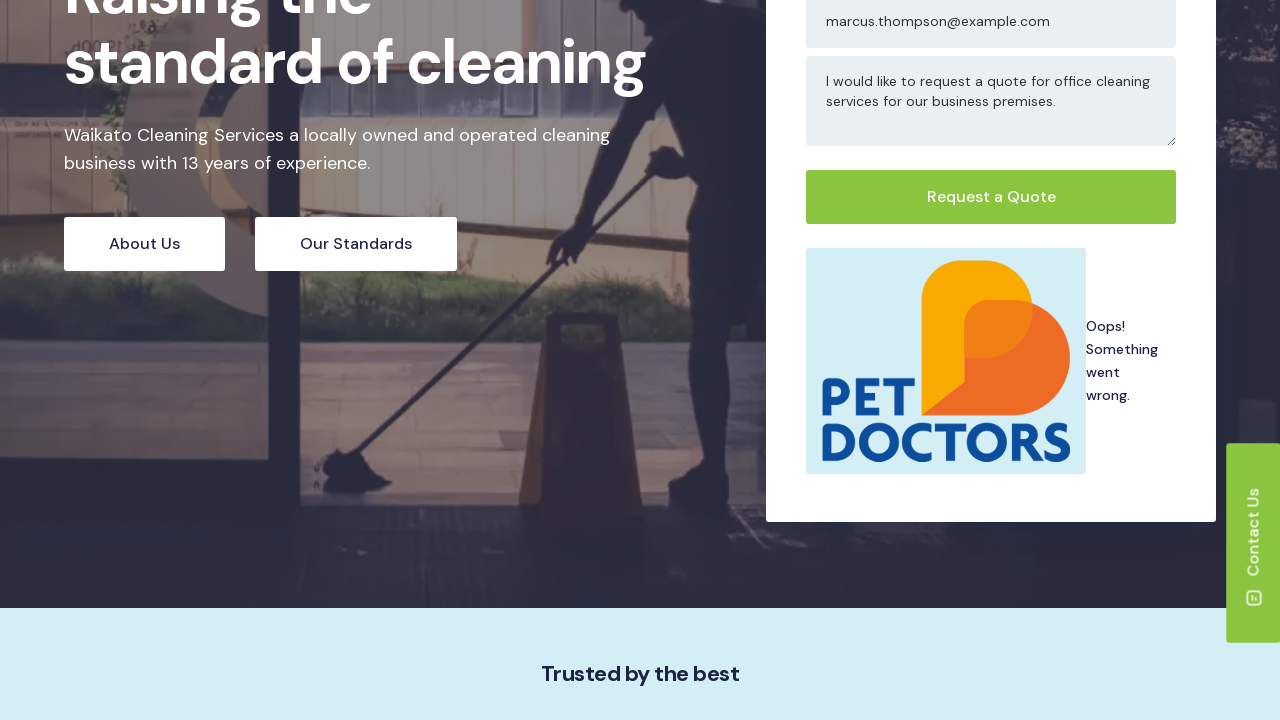